Tests dismissing a JavaScript confirm dialog by clicking a button that triggers a confirm and dismissing it, then verifying the result shows "Cancel".

Starting URL: https://automationfc.github.io/basic-form/index.html

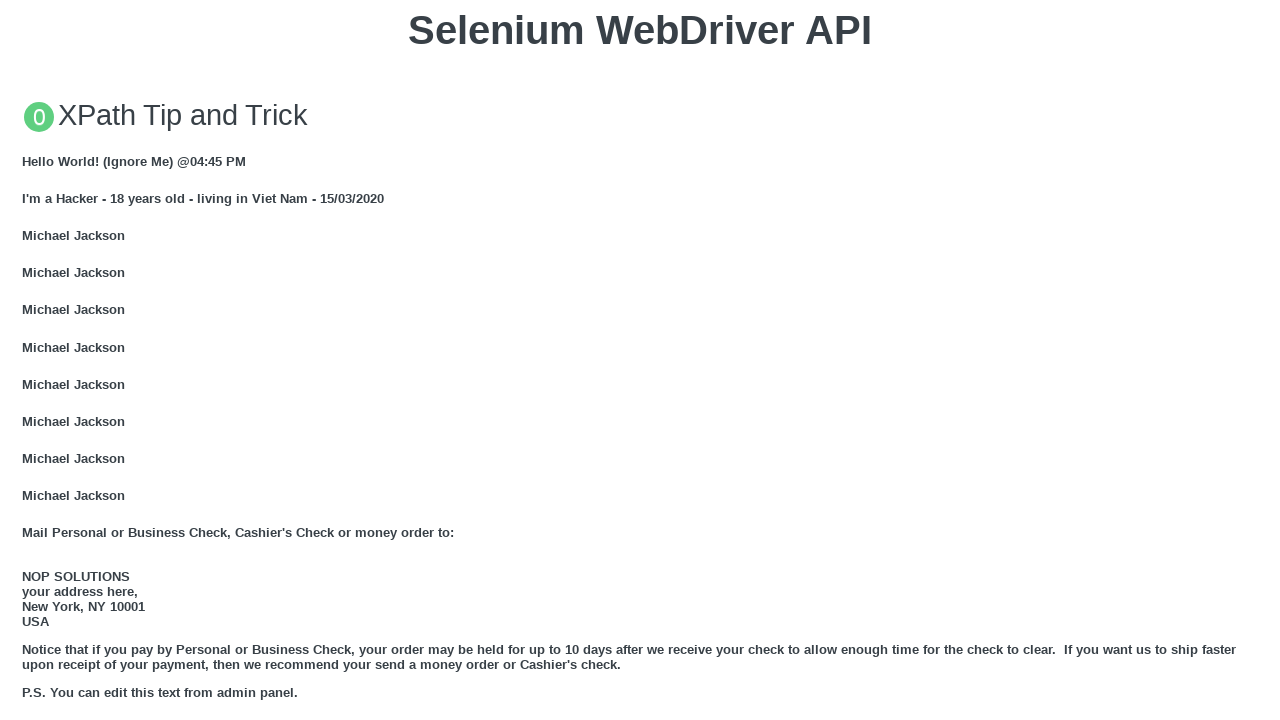

Set up dialog handler to dismiss confirm dialogs
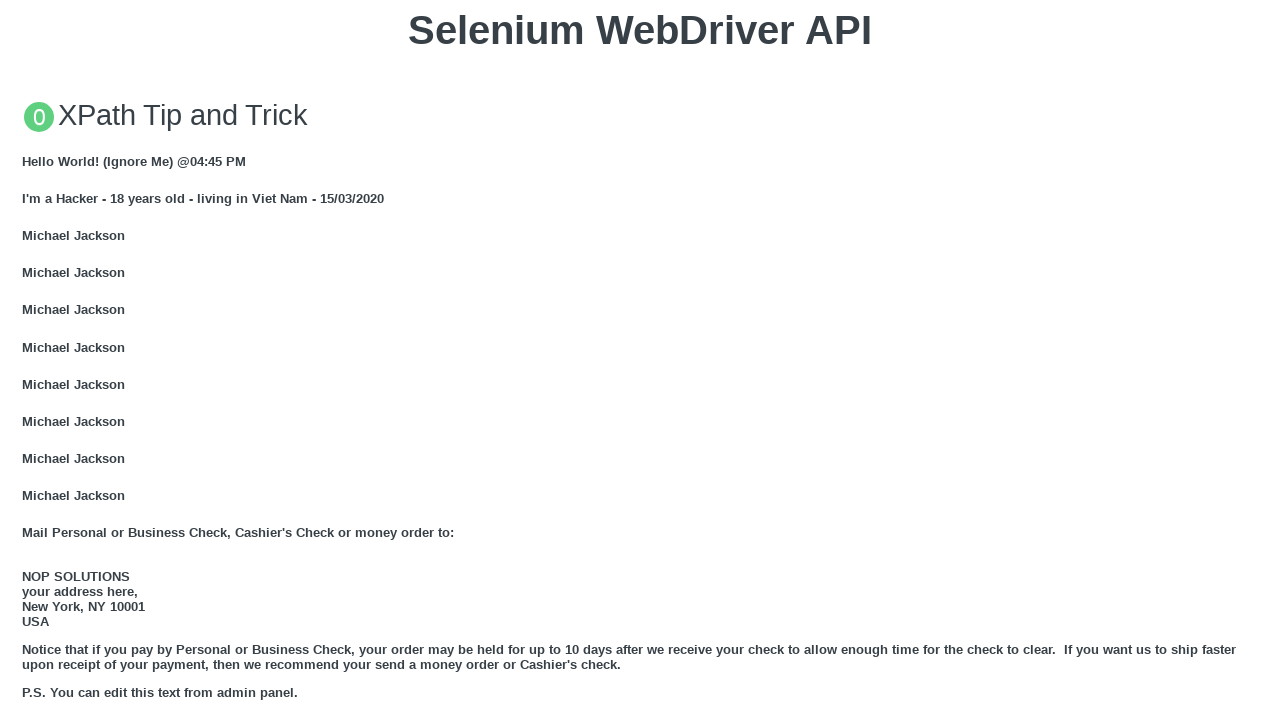

Clicked button to trigger JS Confirm dialog at (640, 360) on button:has-text("Click for JS Confirm")
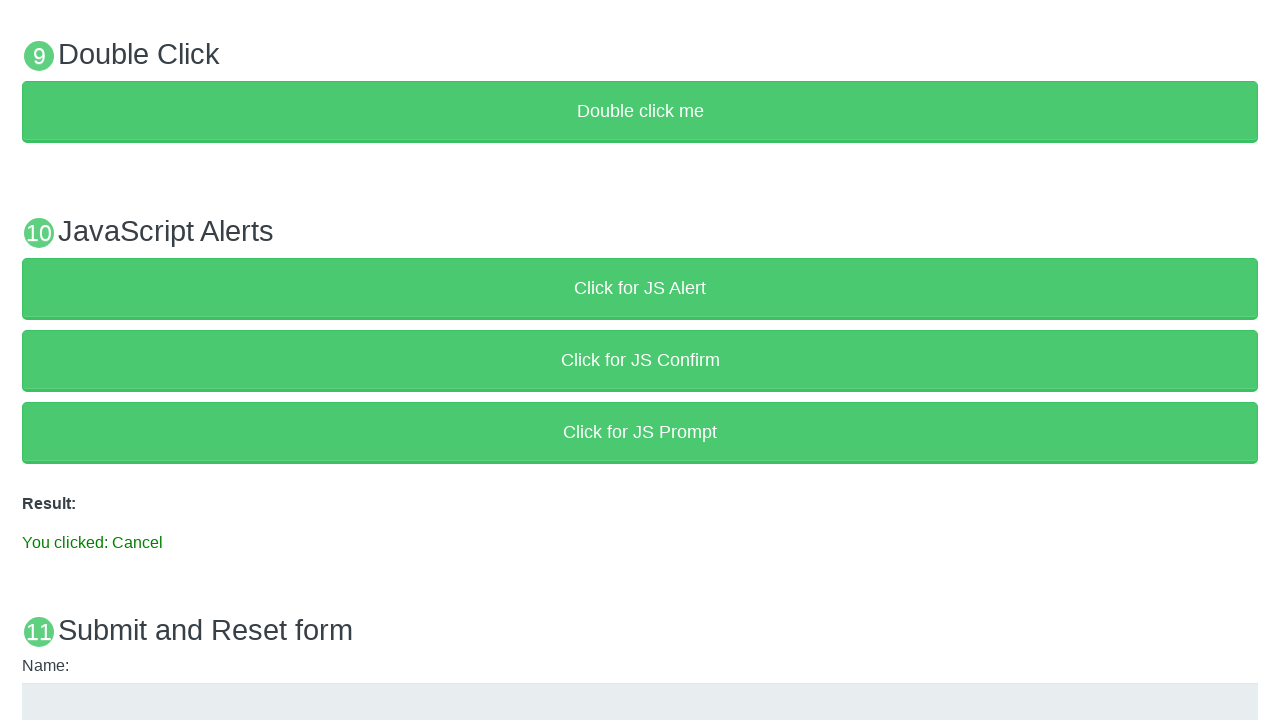

Result text element loaded after dismissing confirm dialog
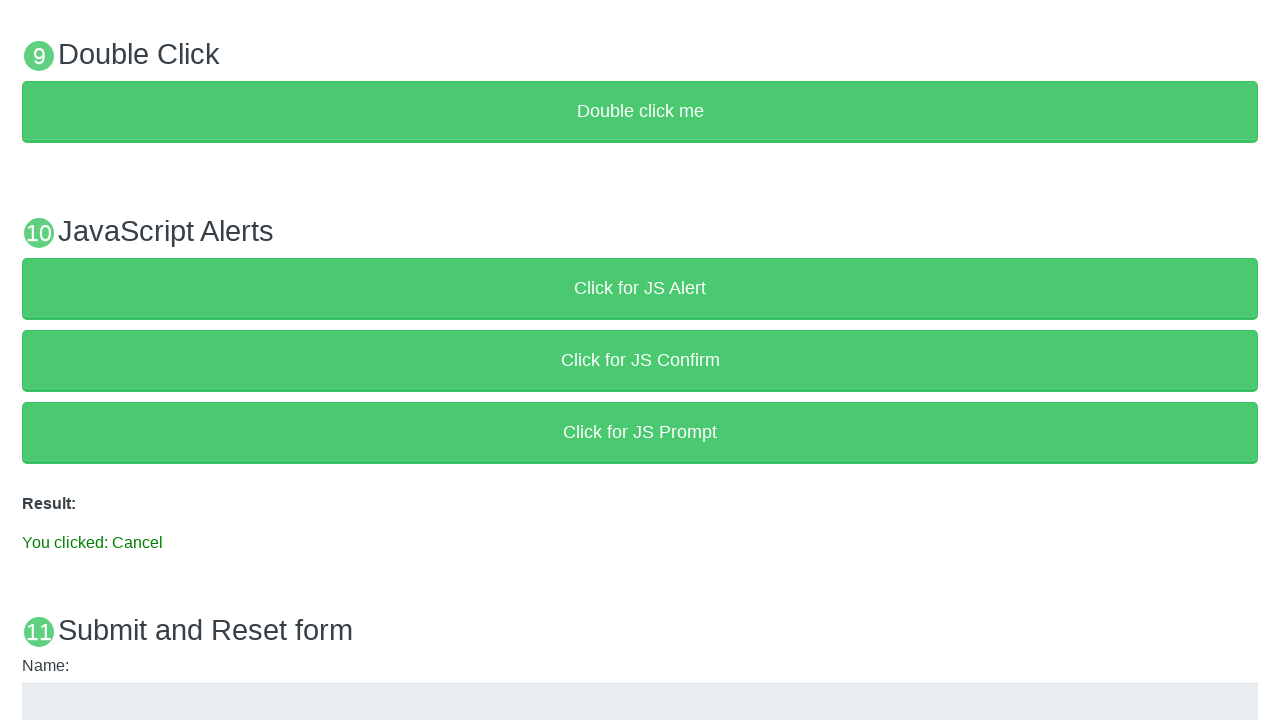

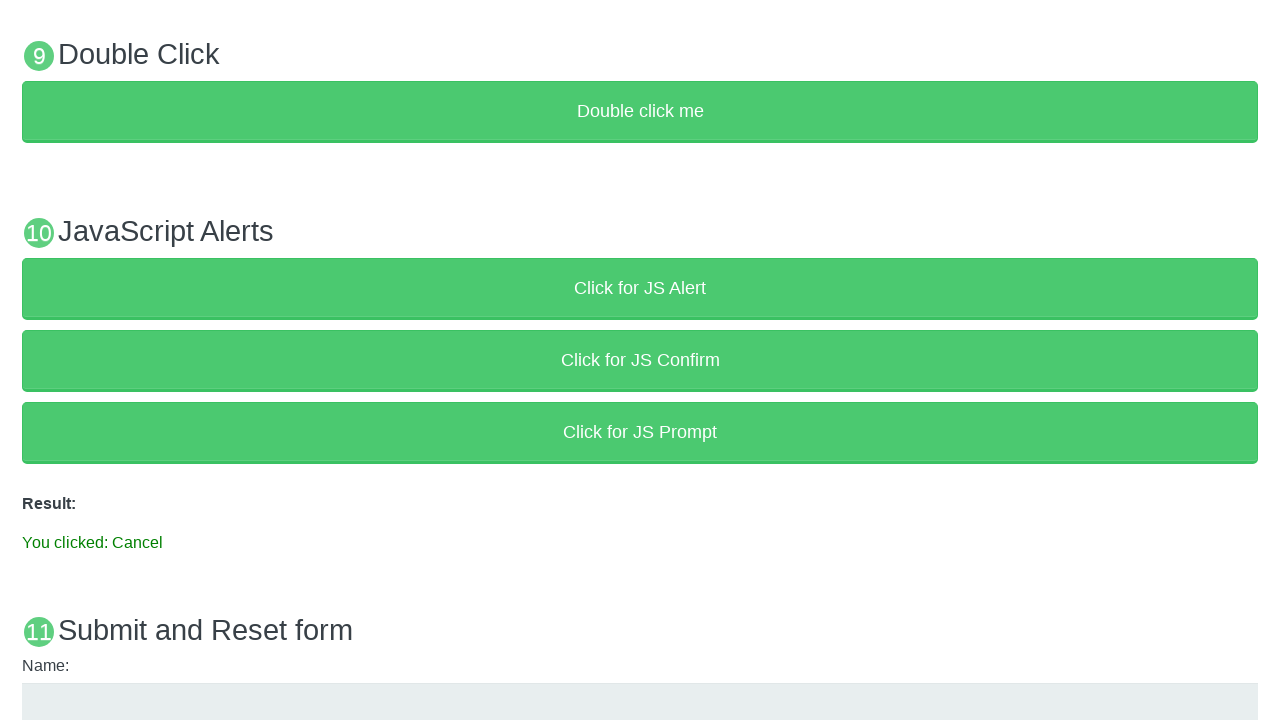